Tests marking individual items as complete by checking their checkboxes

Starting URL: https://demo.playwright.dev/todomvc

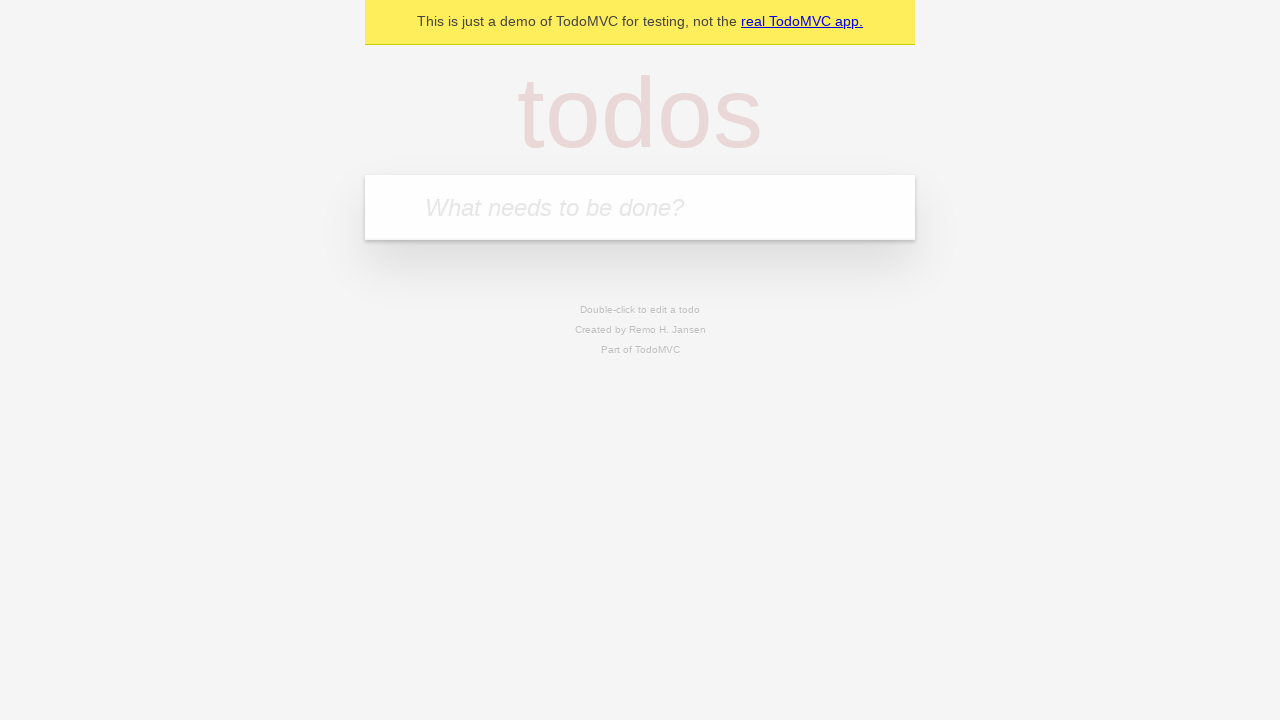

Filled todo input with 'buy some cheese' on internal:attr=[placeholder="What needs to be done?"i]
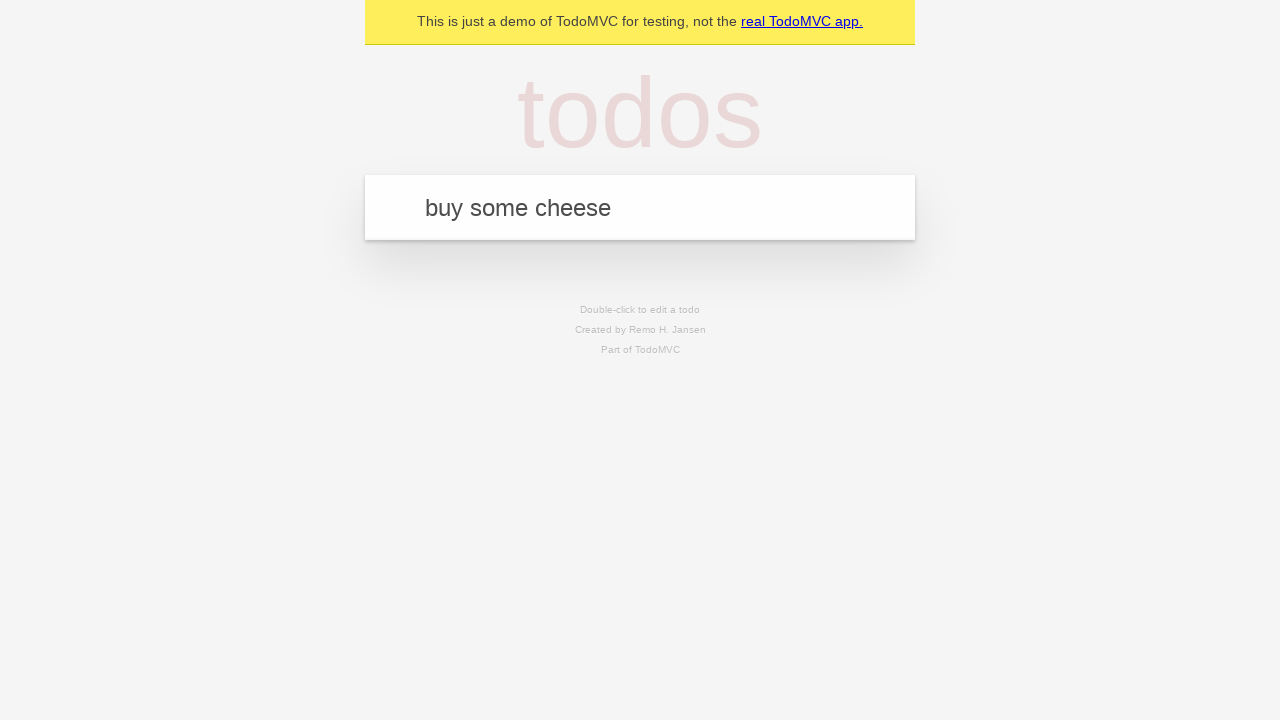

Pressed Enter to add todo 'buy some cheese' on internal:attr=[placeholder="What needs to be done?"i]
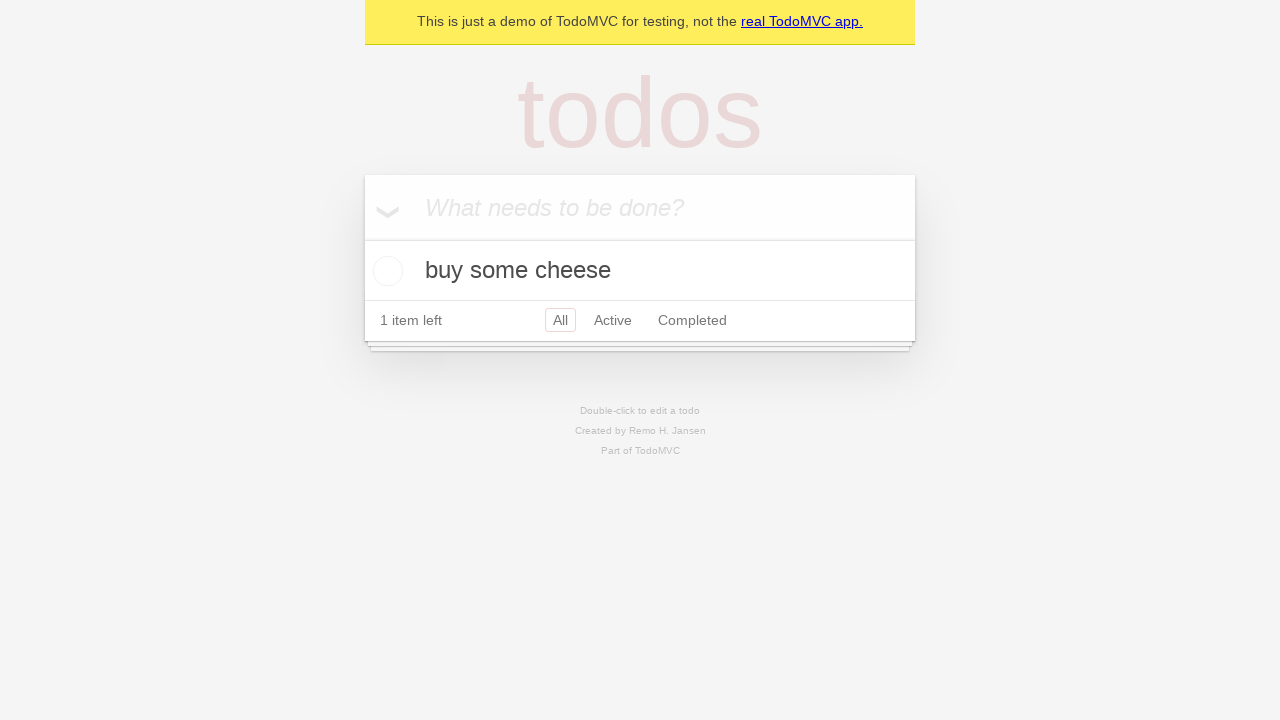

Filled todo input with 'feed the cat' on internal:attr=[placeholder="What needs to be done?"i]
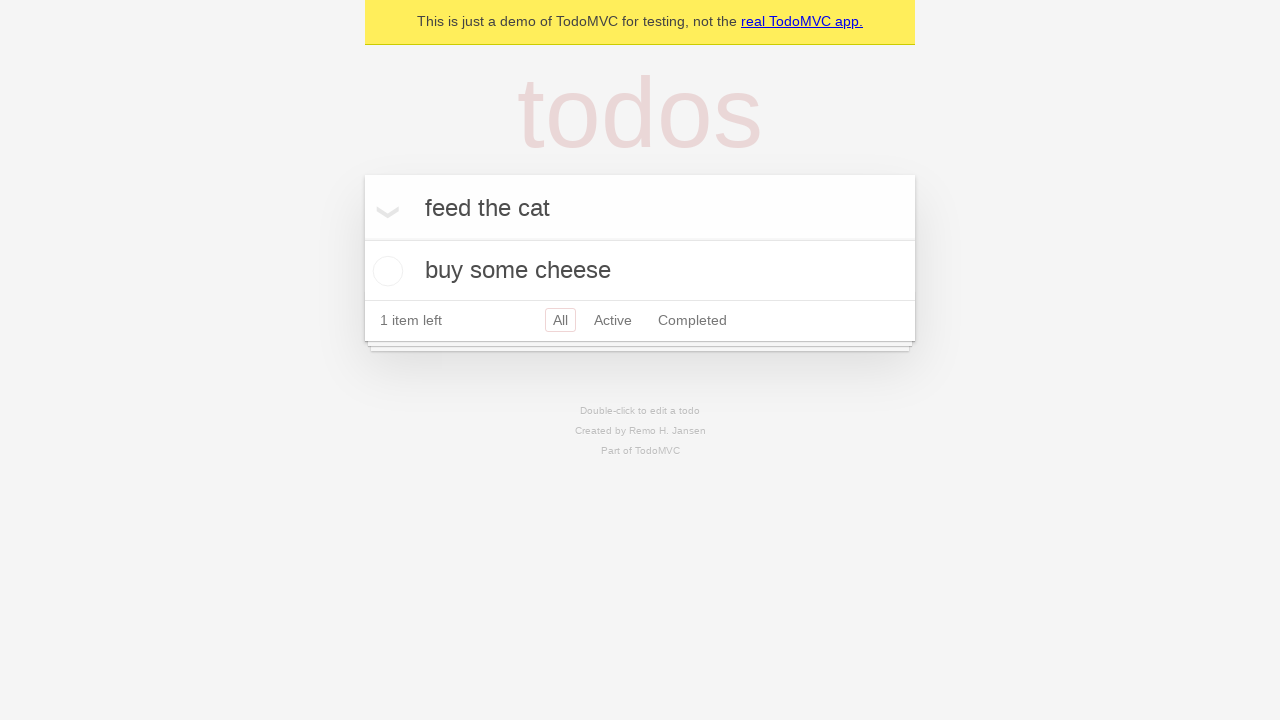

Pressed Enter to add todo 'feed the cat' on internal:attr=[placeholder="What needs to be done?"i]
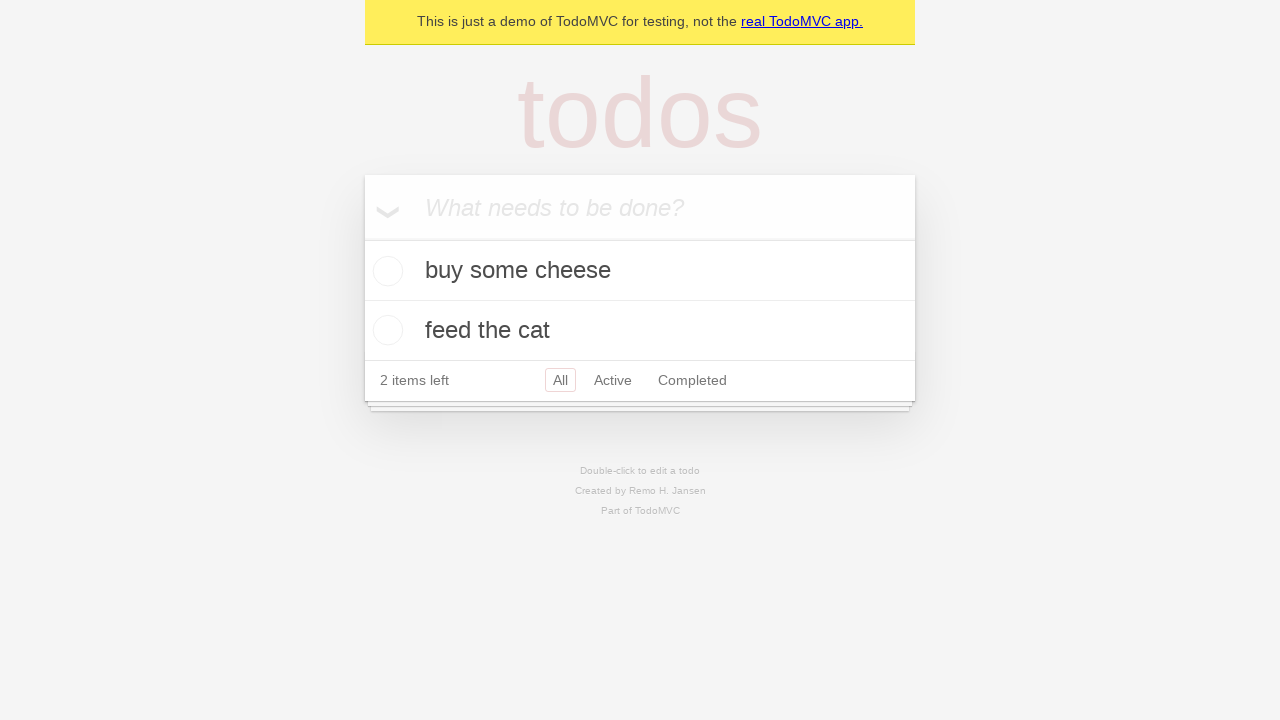

Checked checkbox for first todo item 'buy some cheese' at (385, 271) on internal:testid=[data-testid="todo-item"s] >> nth=0 >> internal:role=checkbox
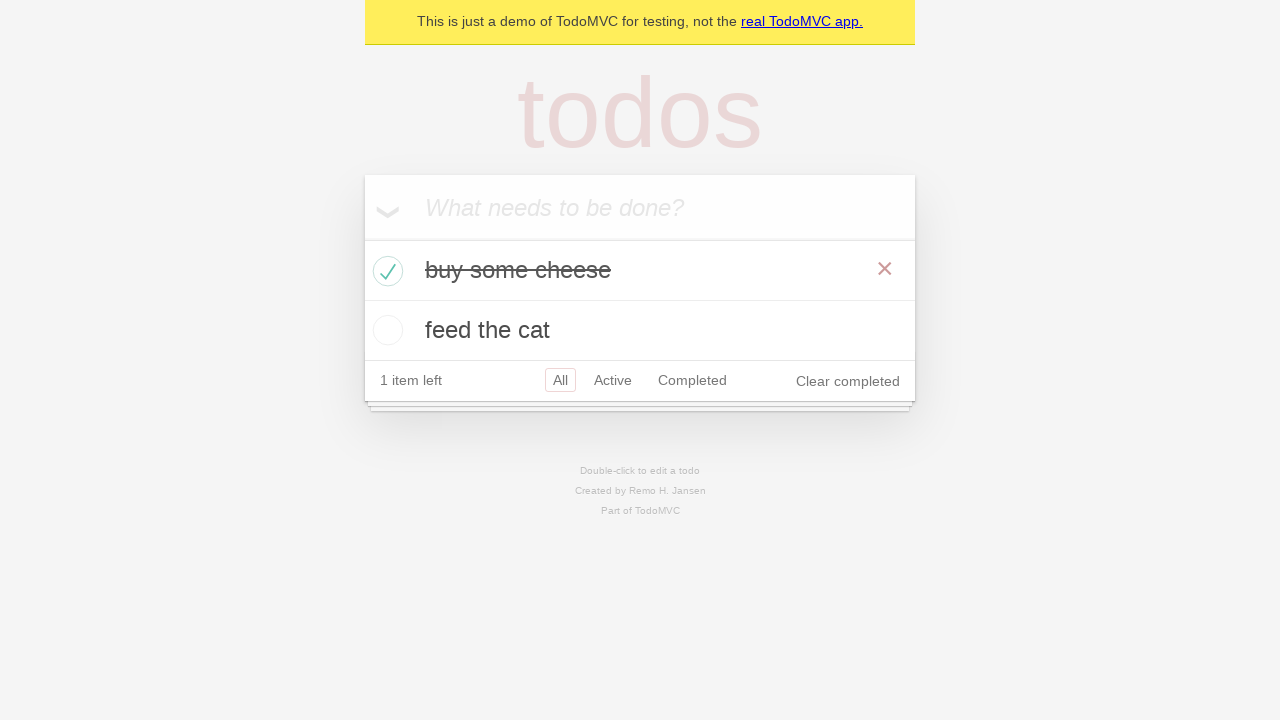

Checked checkbox for second todo item 'feed the cat' at (385, 330) on internal:testid=[data-testid="todo-item"s] >> nth=1 >> internal:role=checkbox
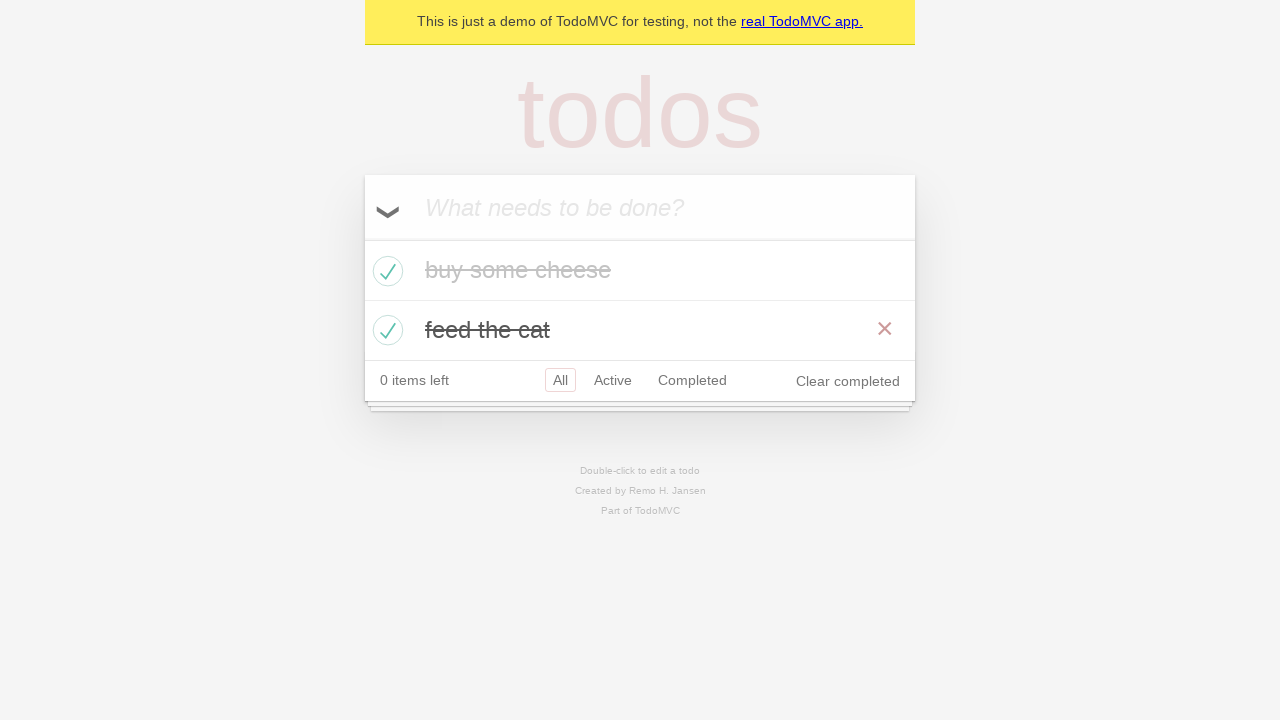

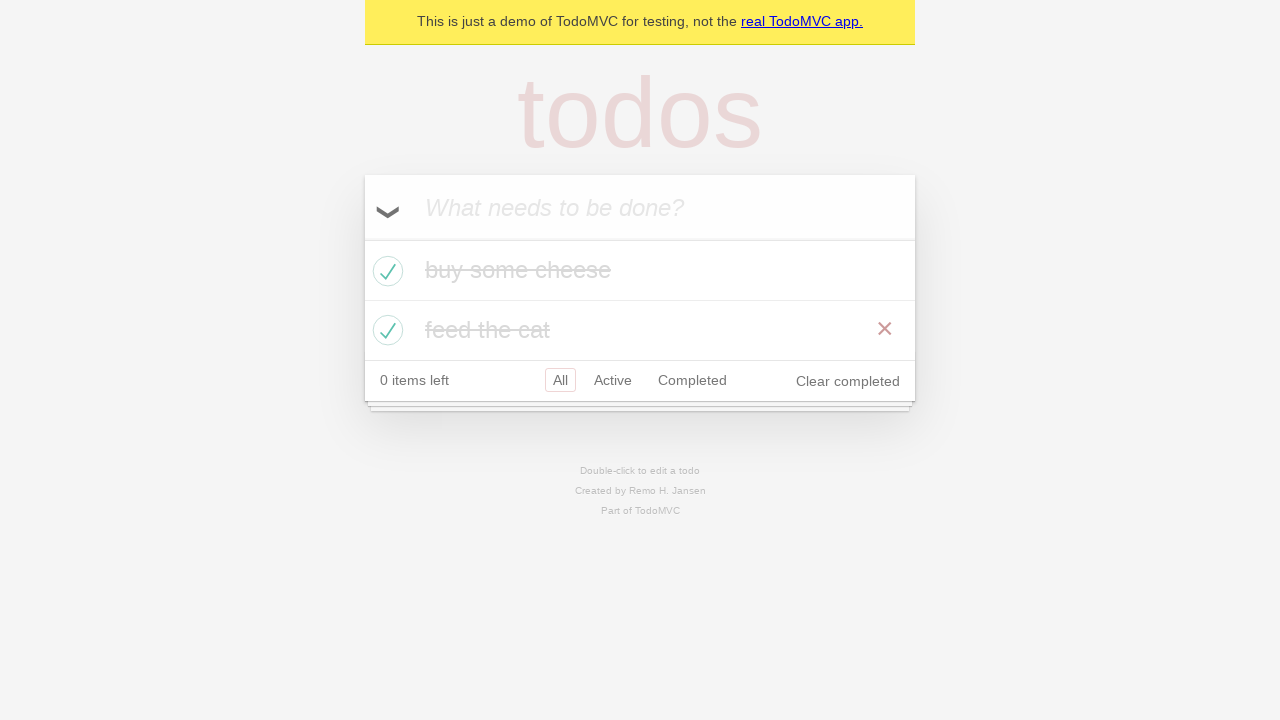